Tests clicking the Contact link after scrolling down the page

Starting URL: http://the-internet.herokuapp.com/floating_menu

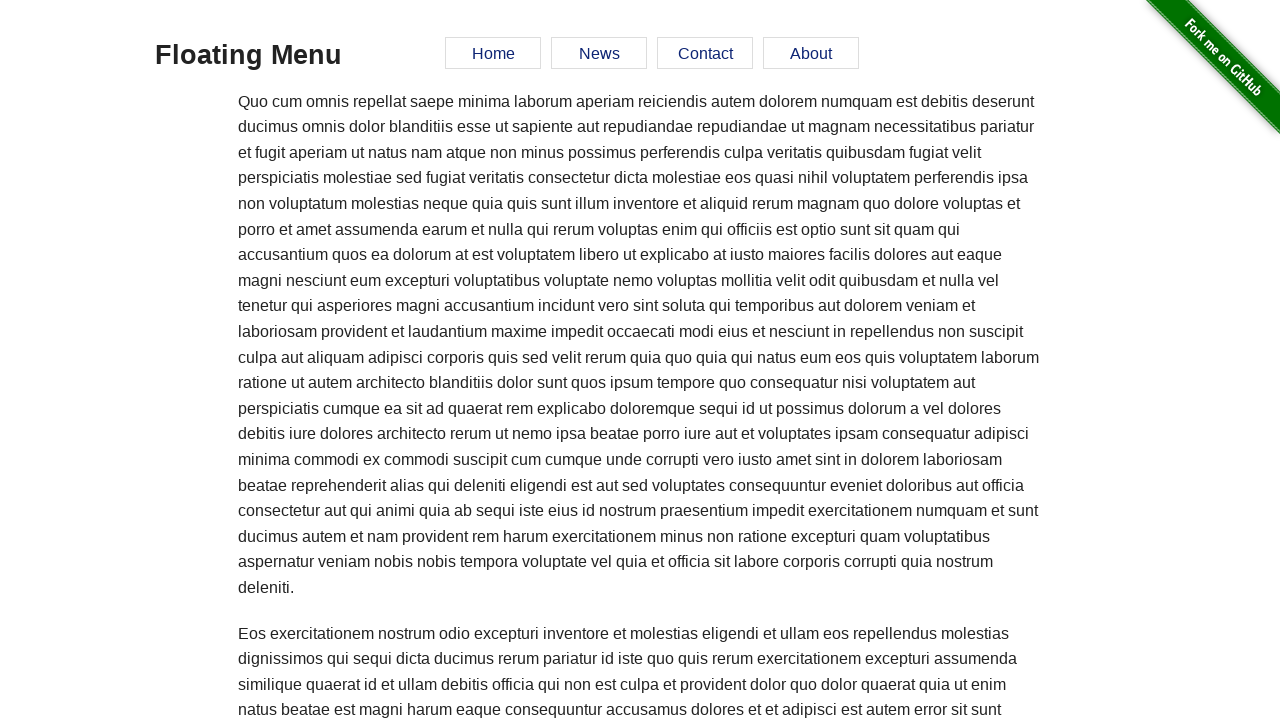

Evaluated page height
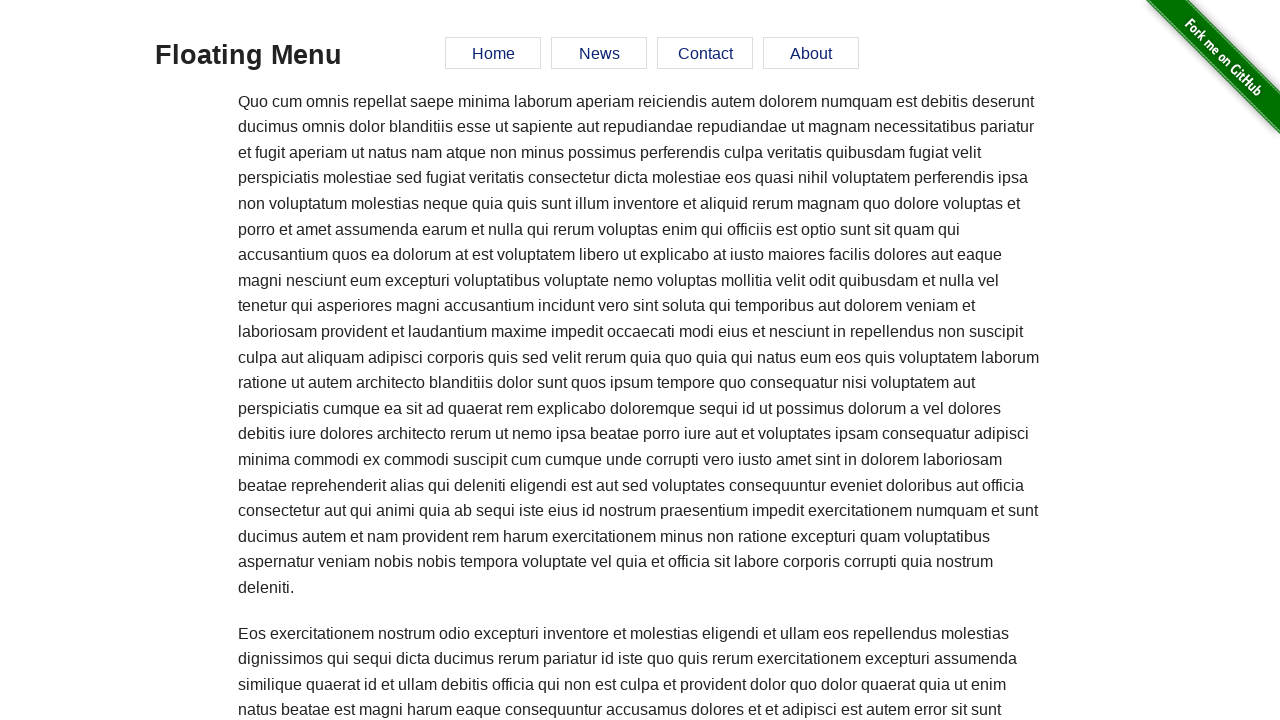

Scrolled down the page by 5135 pixels
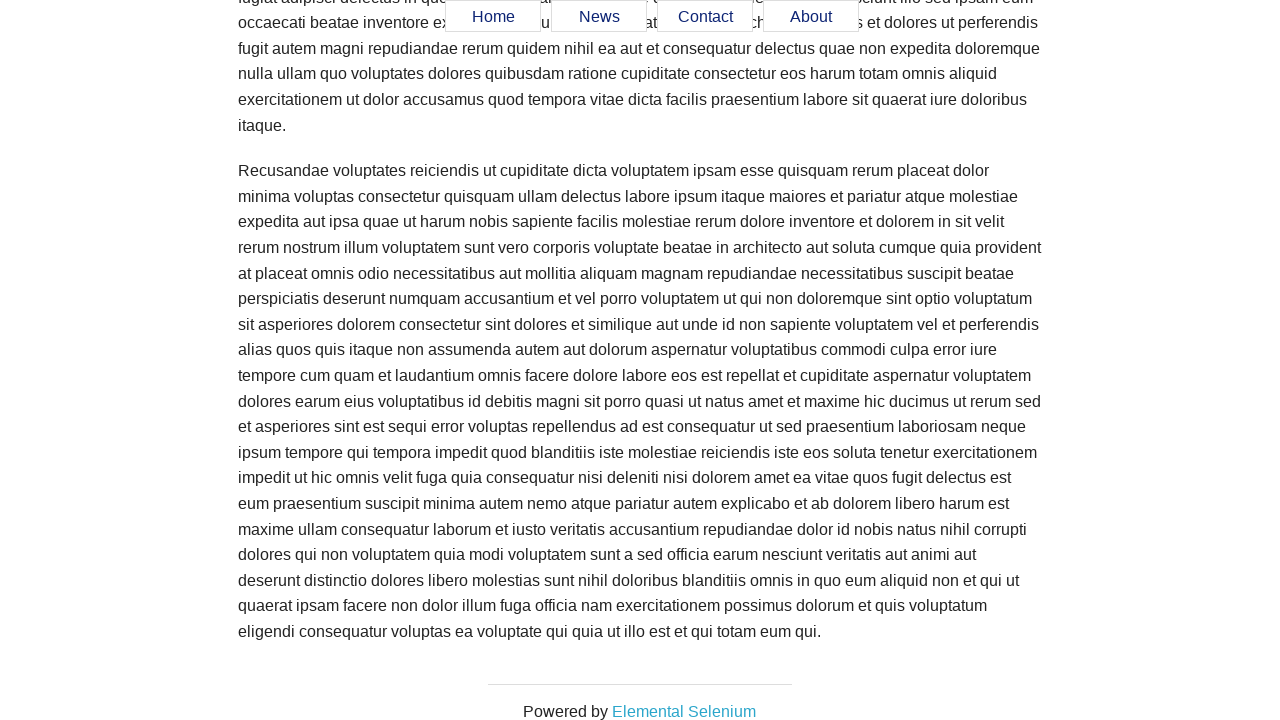

Clicked Contact link in floating menu at (705, 17) on #menu a[href='#contact']
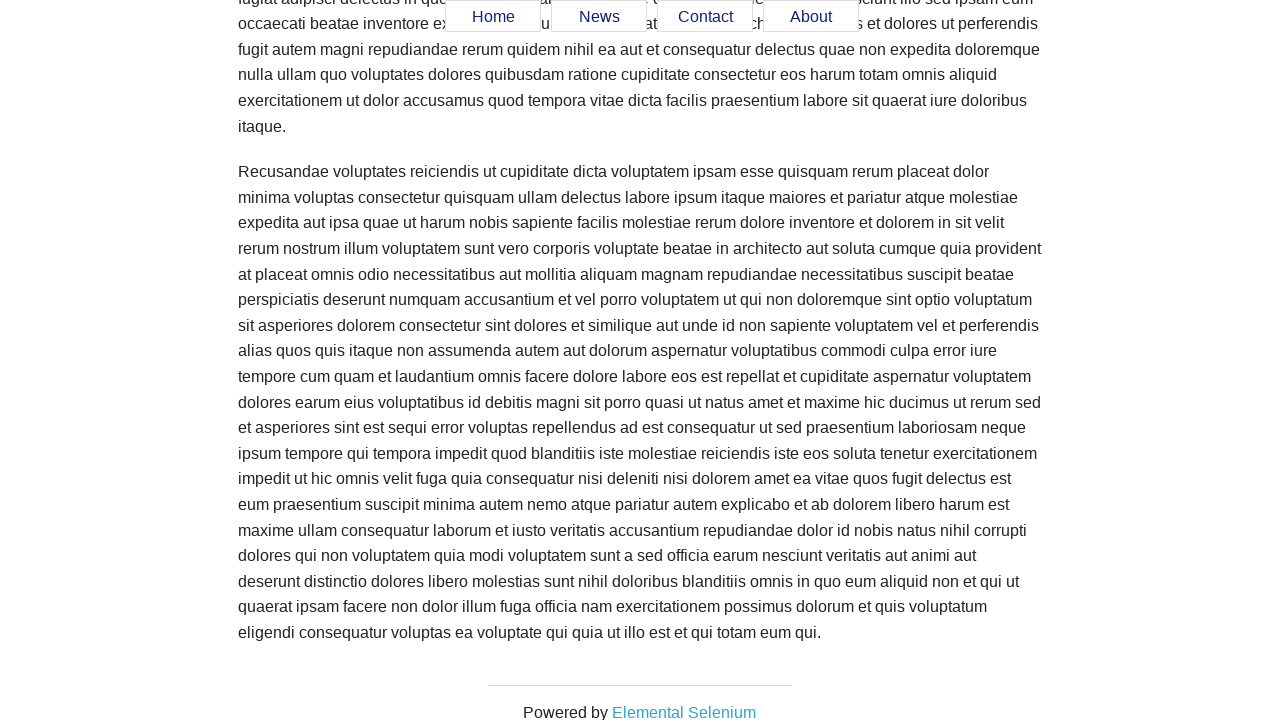

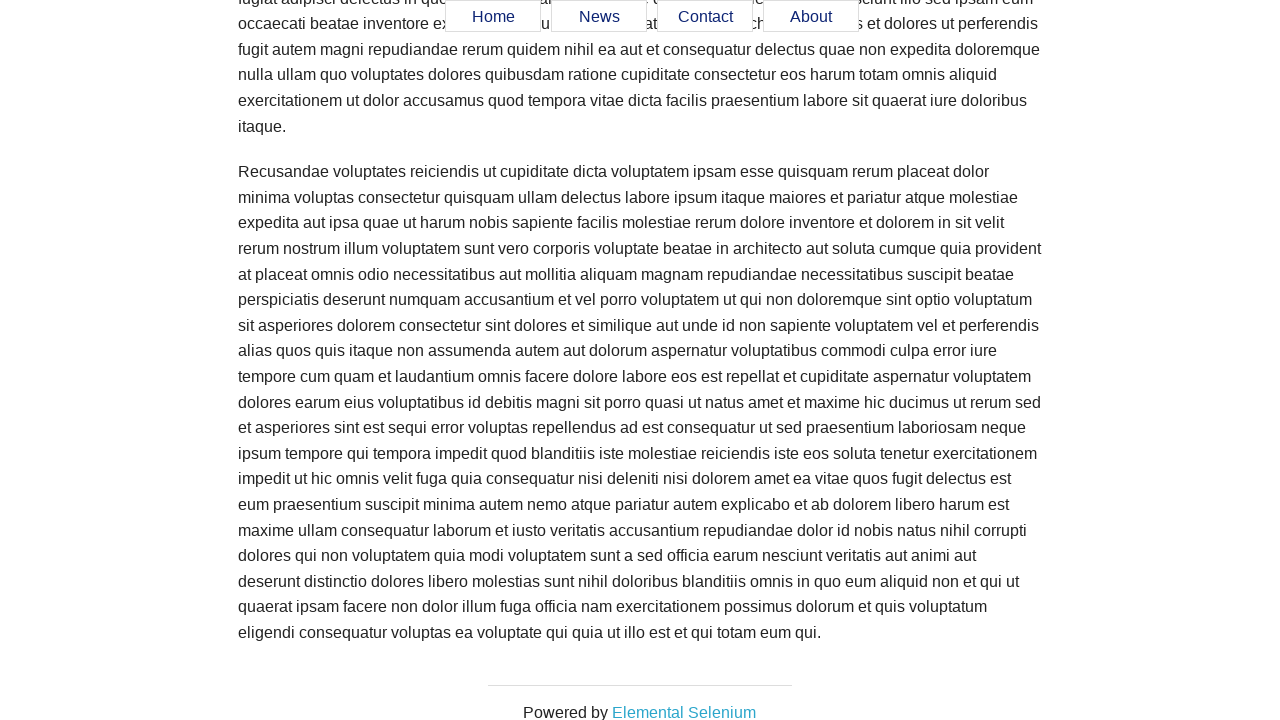